Tests browser window/tab handling by clicking a button that opens a new tab, switching to that tab to verify content, and then switching back to the parent window.

Starting URL: https://demoqa.com/browser-windows

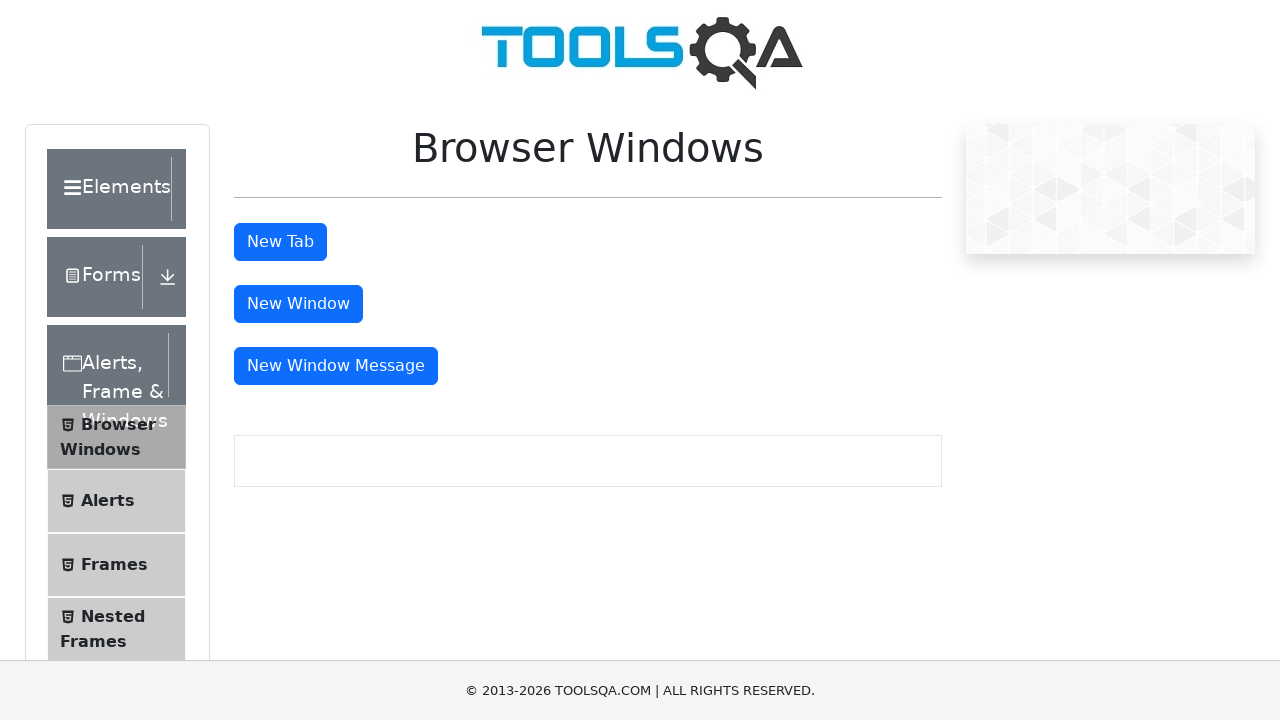

Scrolled down 400px to make tab button visible
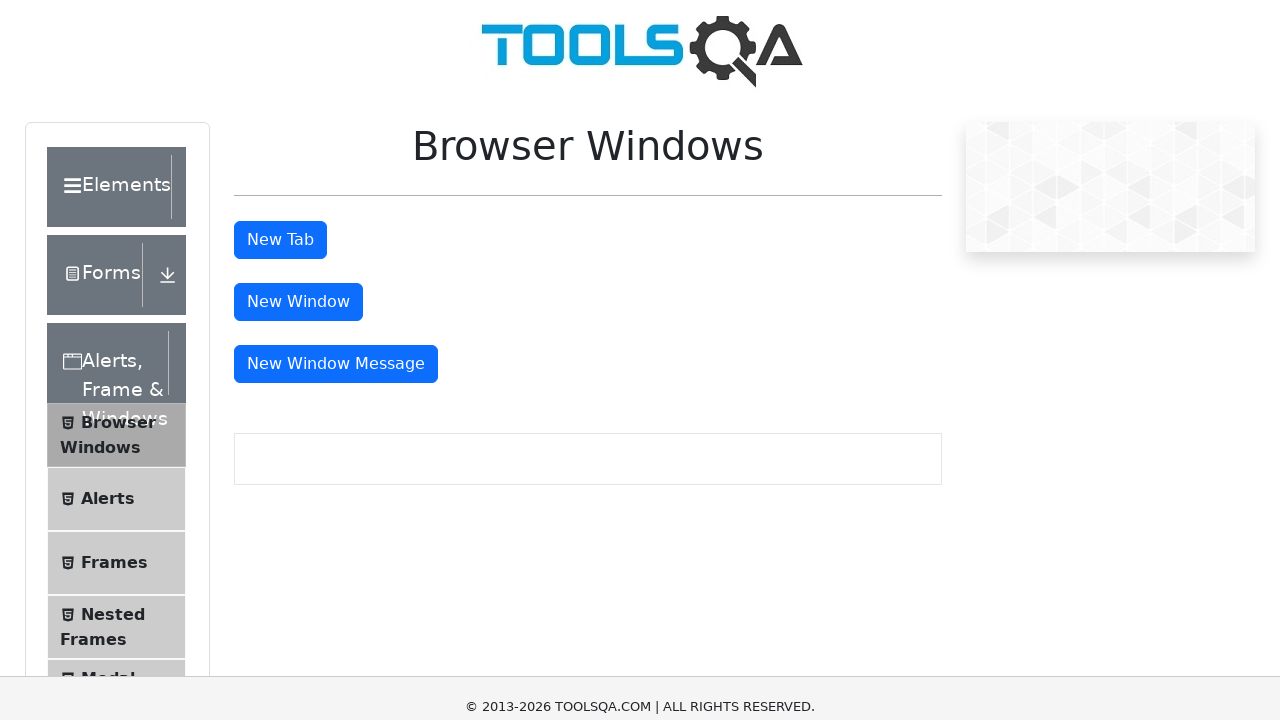

Clicked the 'New Tab' button at (280, 19) on #tabButton
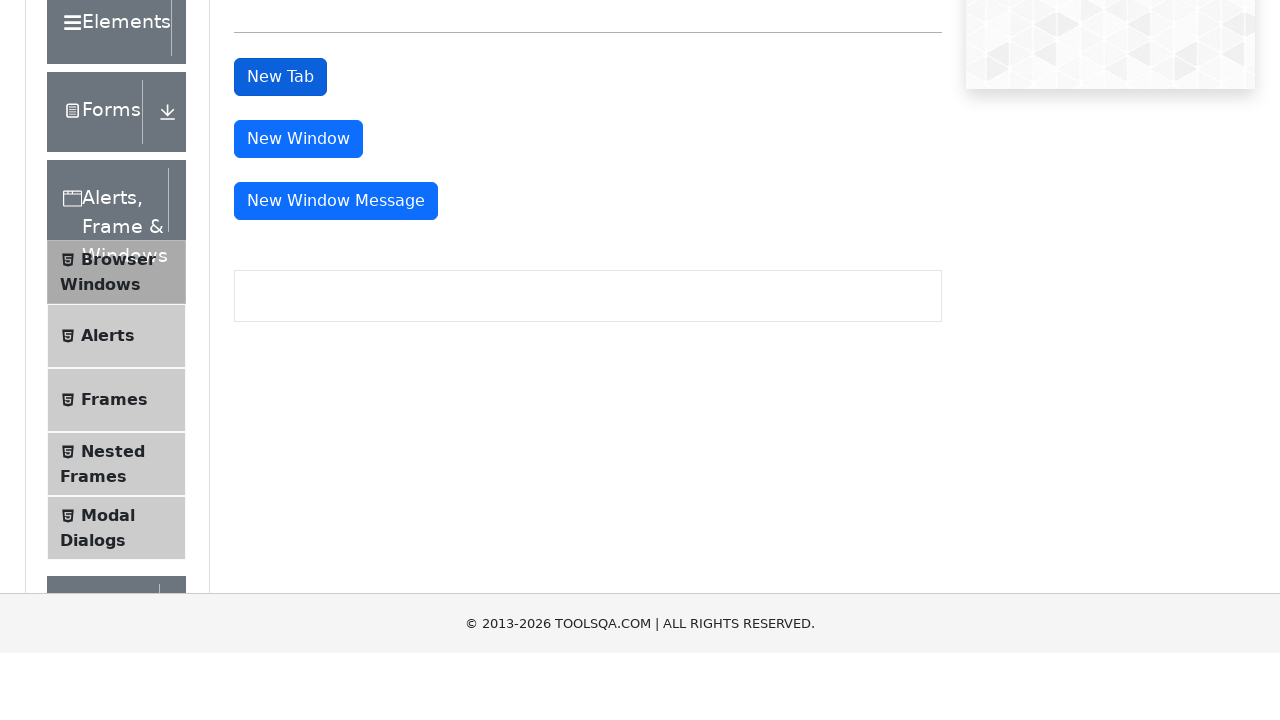

Waited 500ms for new tab to open
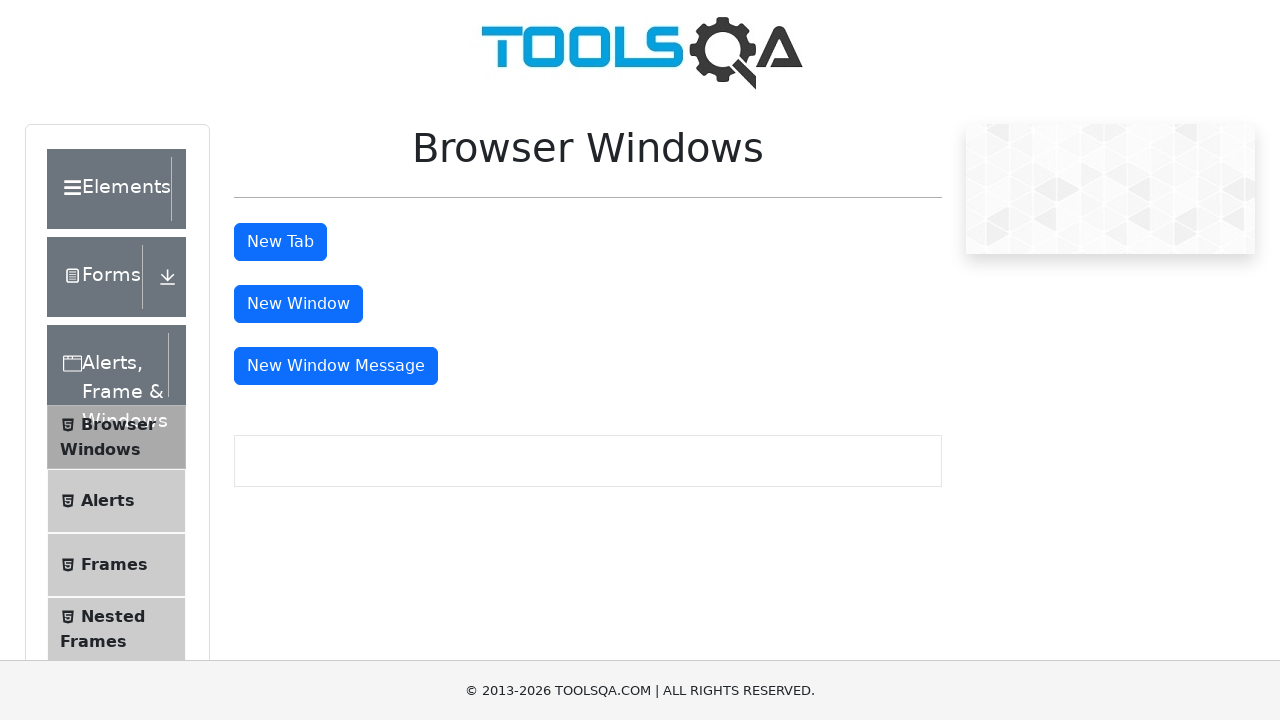

Retrieved all open pages from context
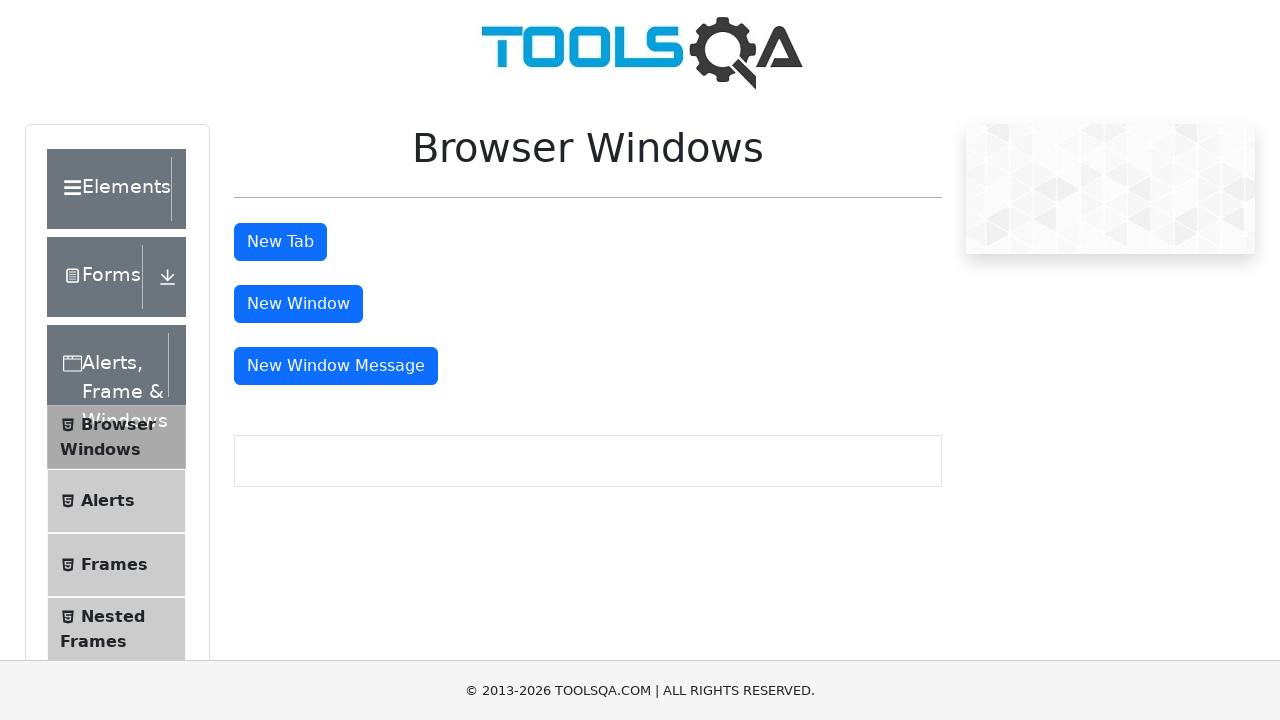

Switched to new tab (second page in context)
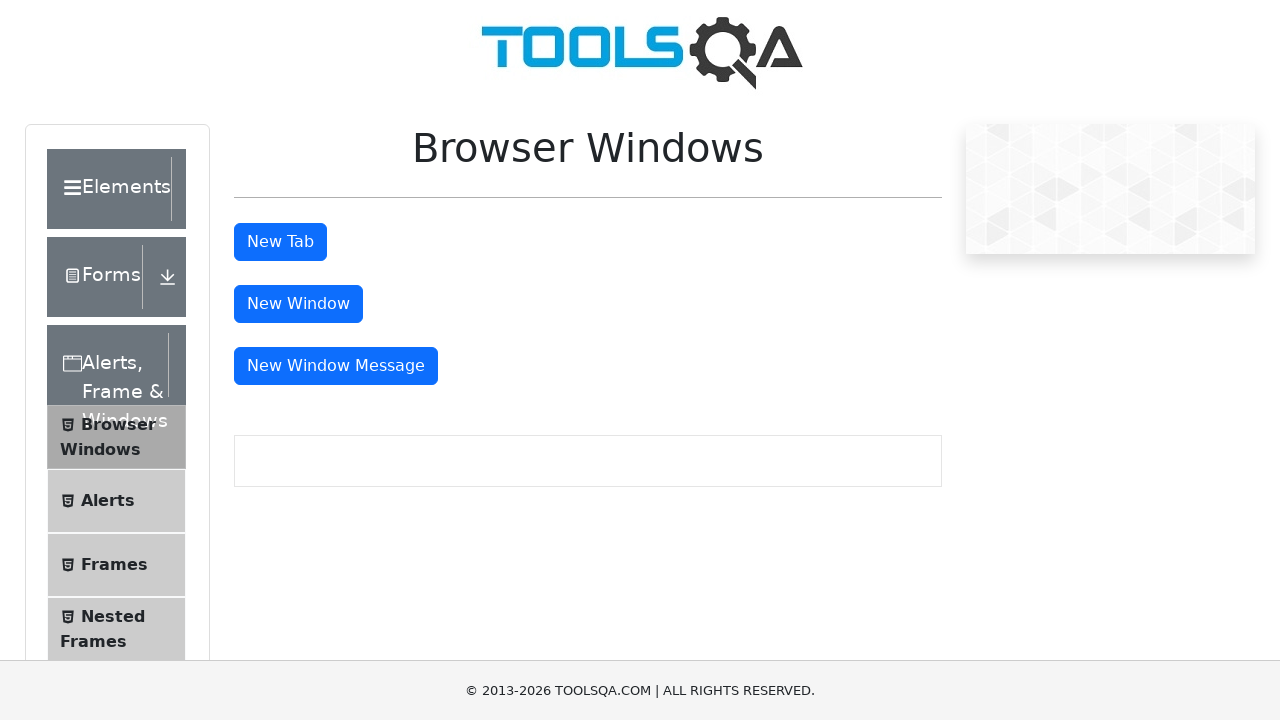

Waited for sample heading element to load in new tab
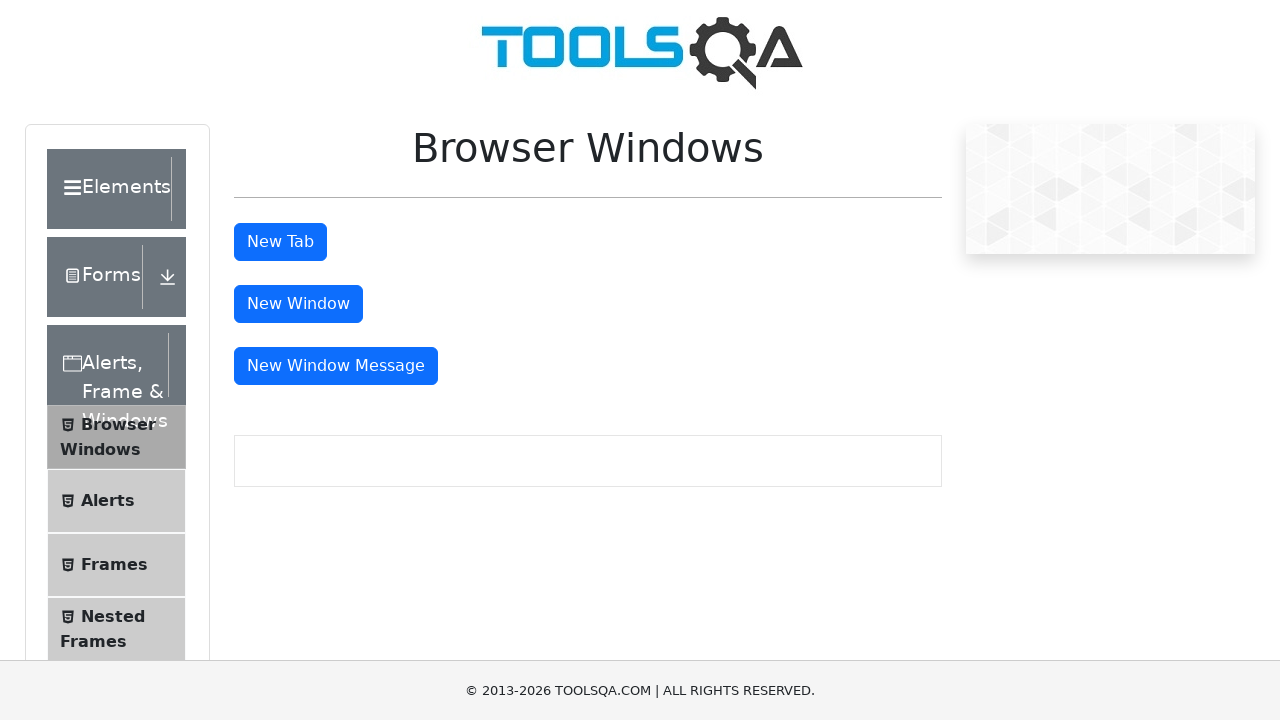

Retrieved heading text from new tab: 'This is a sample page'
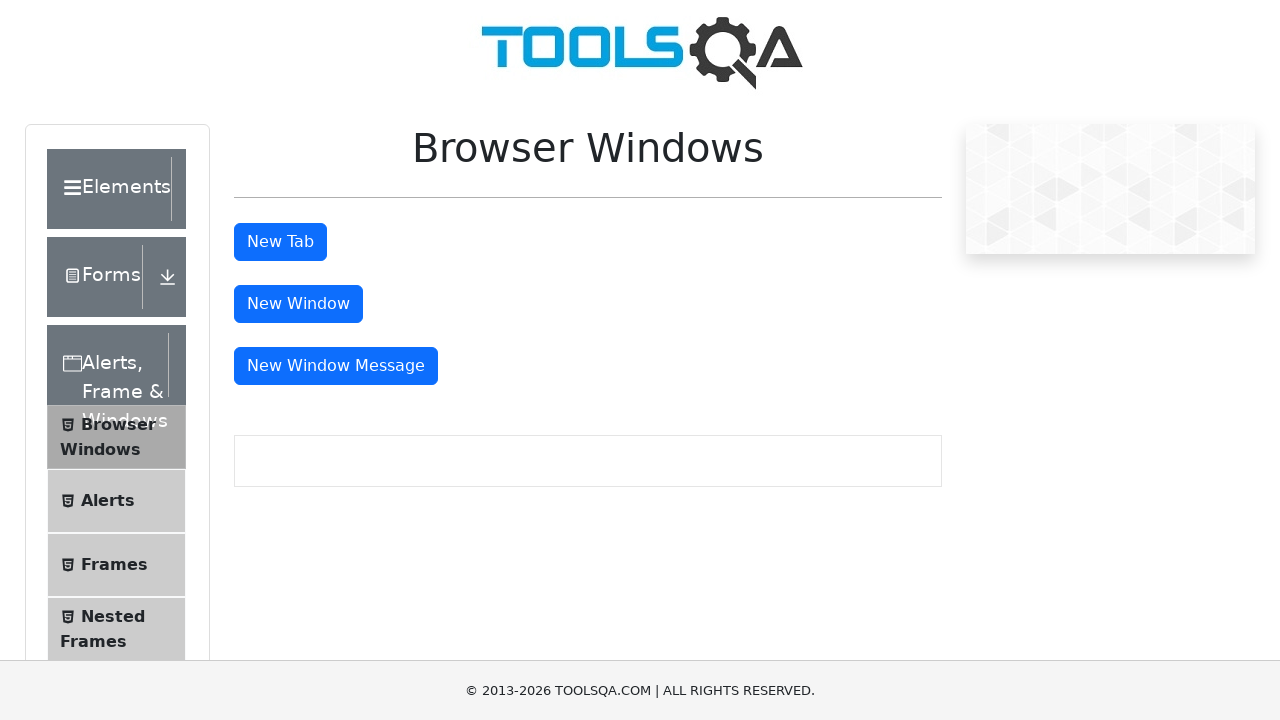

Printed heading text to console
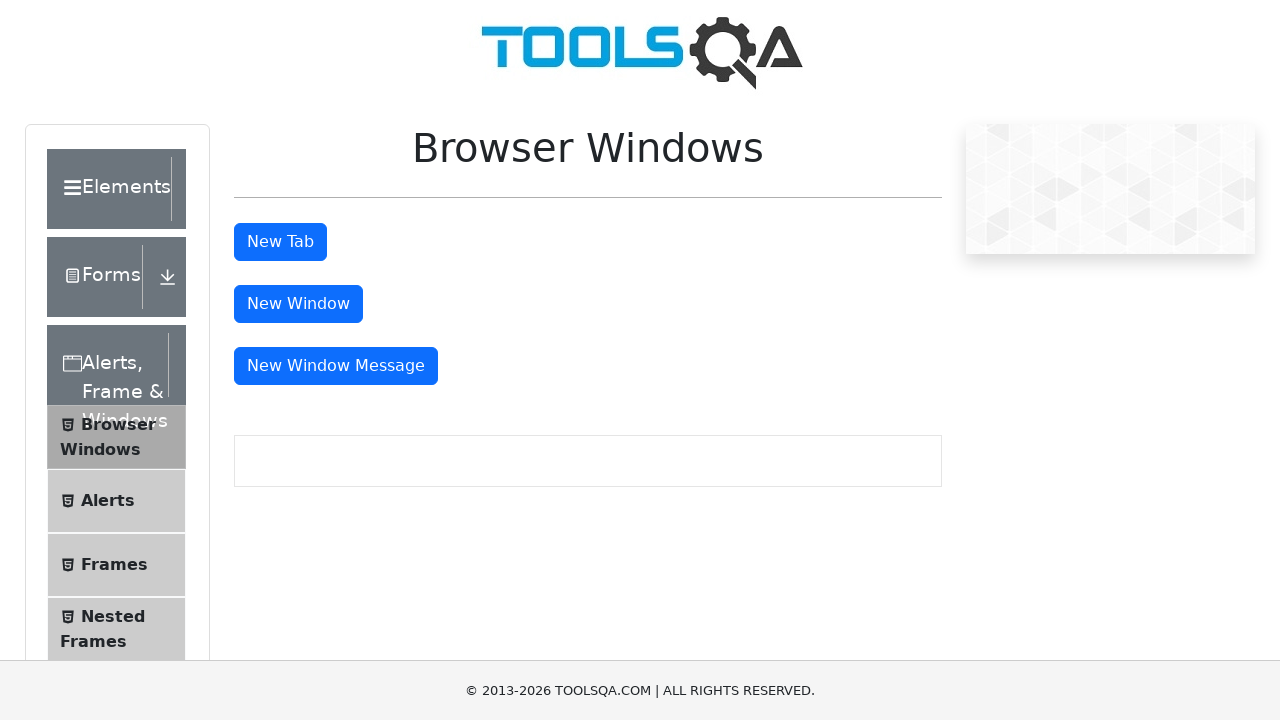

Closed the new tab
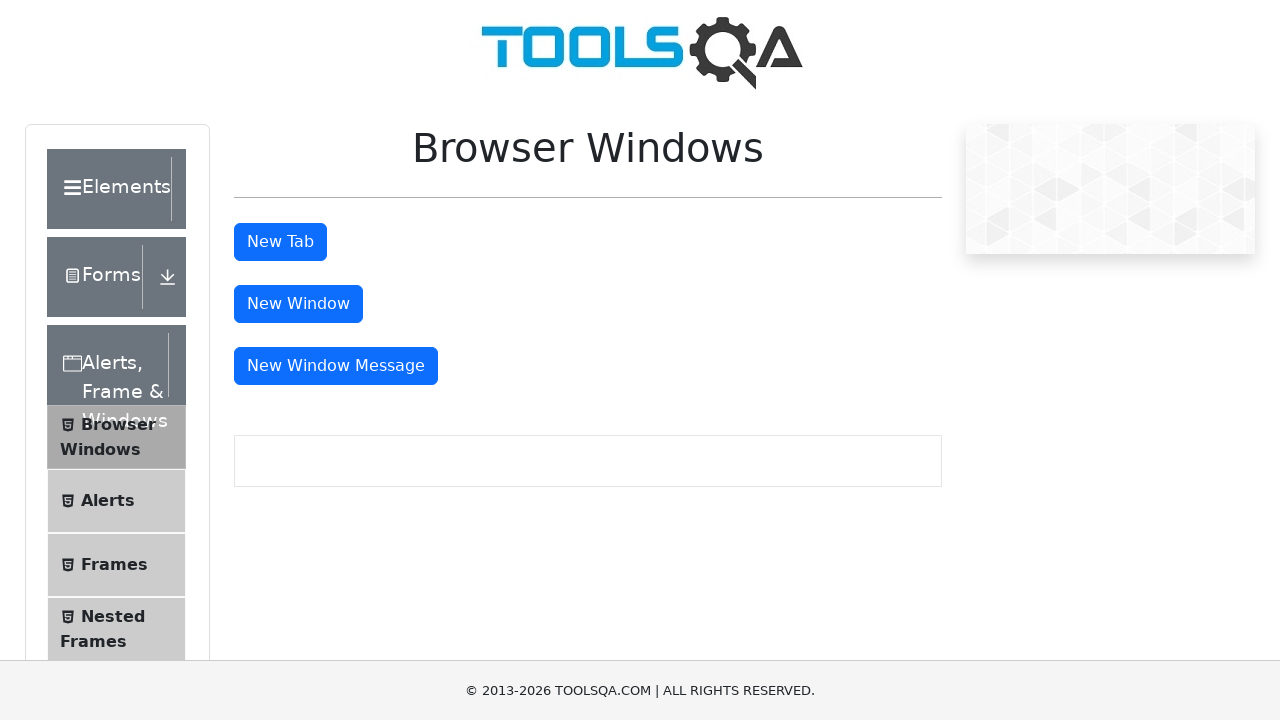

Brought original page back to front
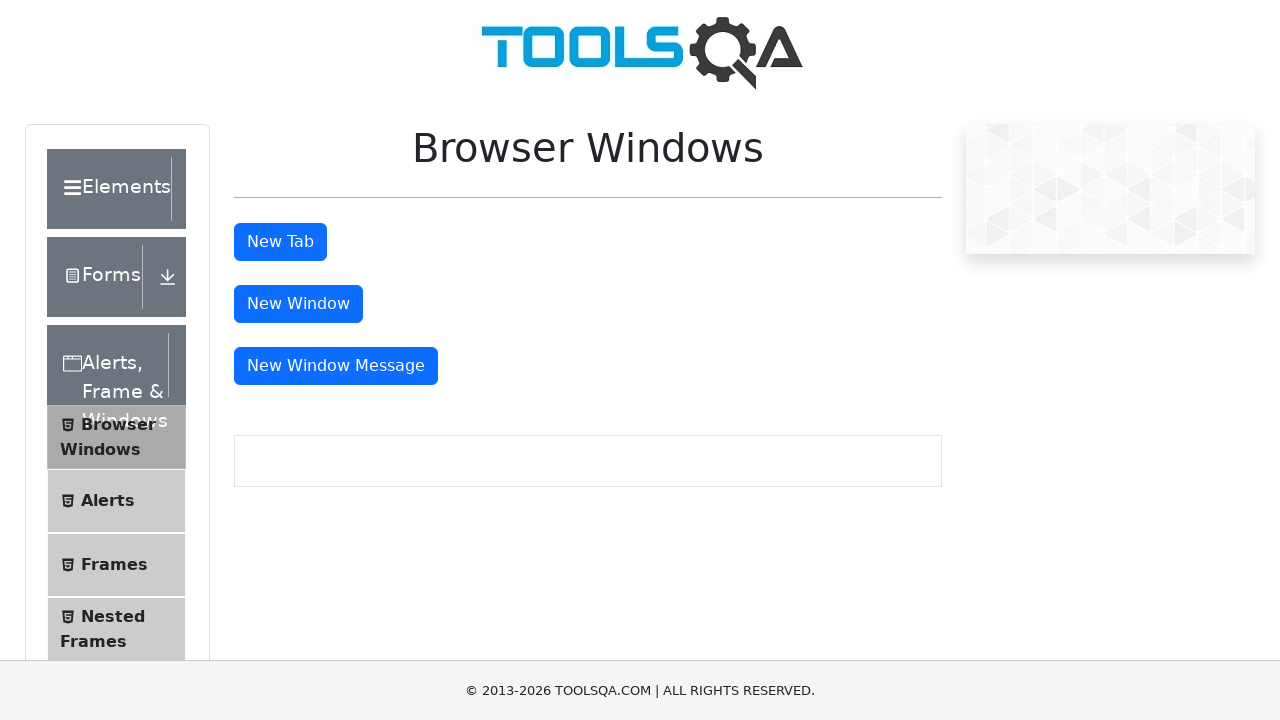

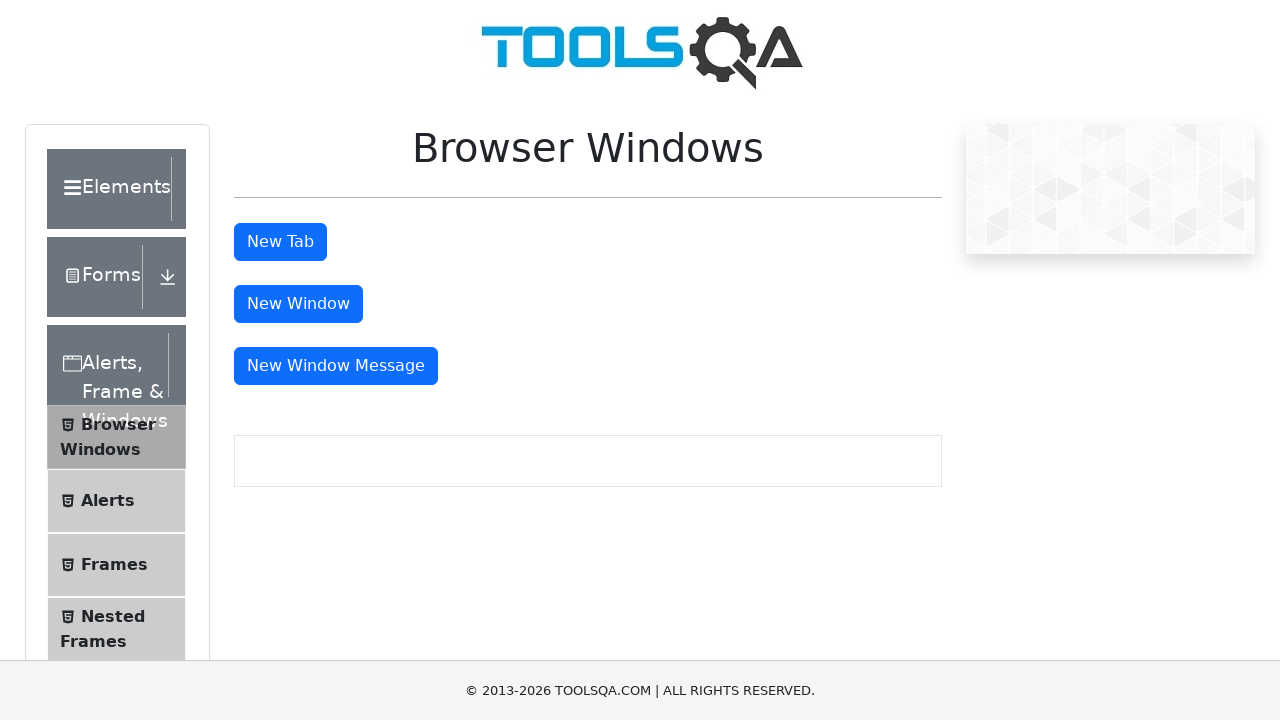